Tests navigation to Status Codes page and clicking on the 200 status code link to view the status page.

Starting URL: https://the-internet.herokuapp.com/

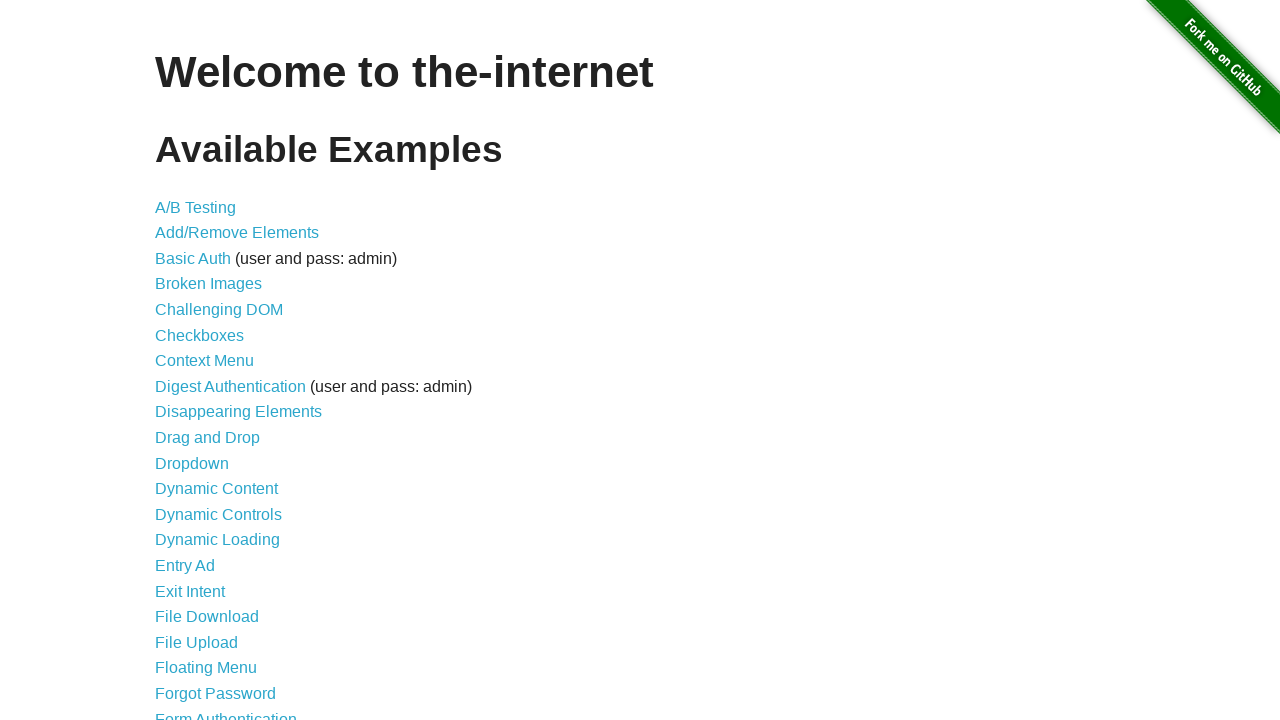

Clicked on Status Codes link at (203, 600) on xpath=//a[@href='/status_codes']
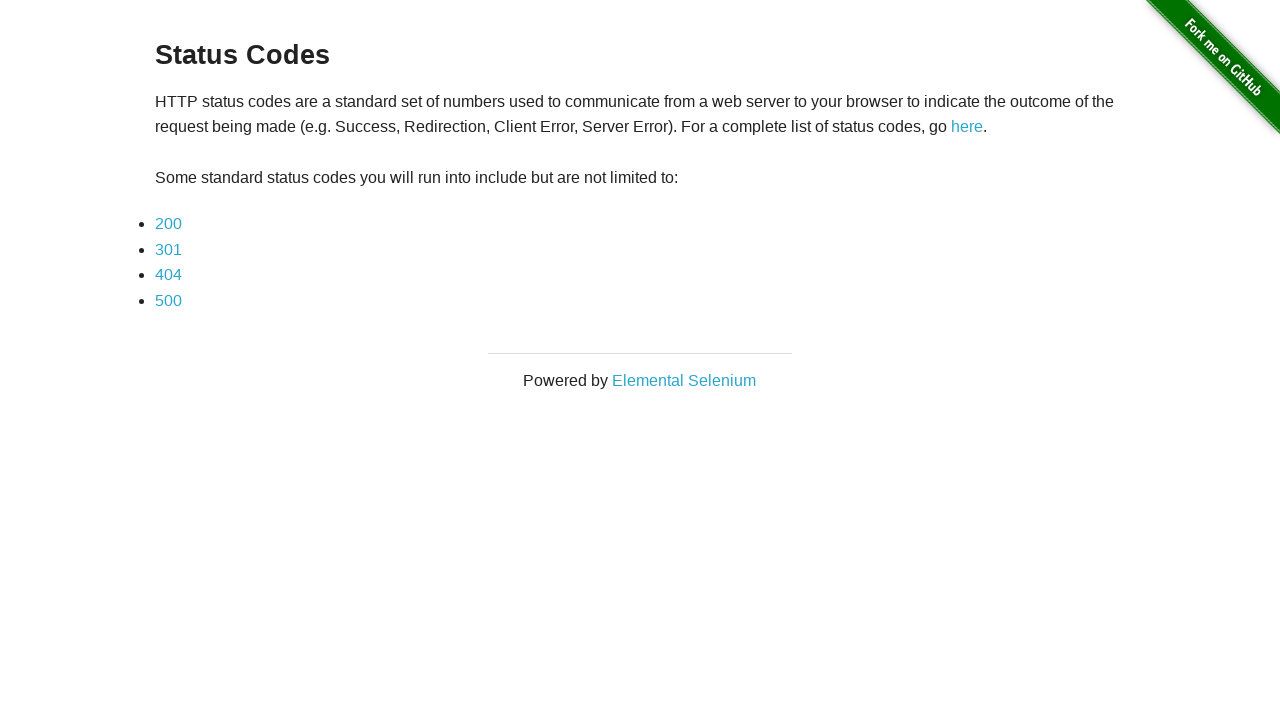

Clicked on 200 status code link at (168, 224) on xpath=//a[contains(text(), '200')]
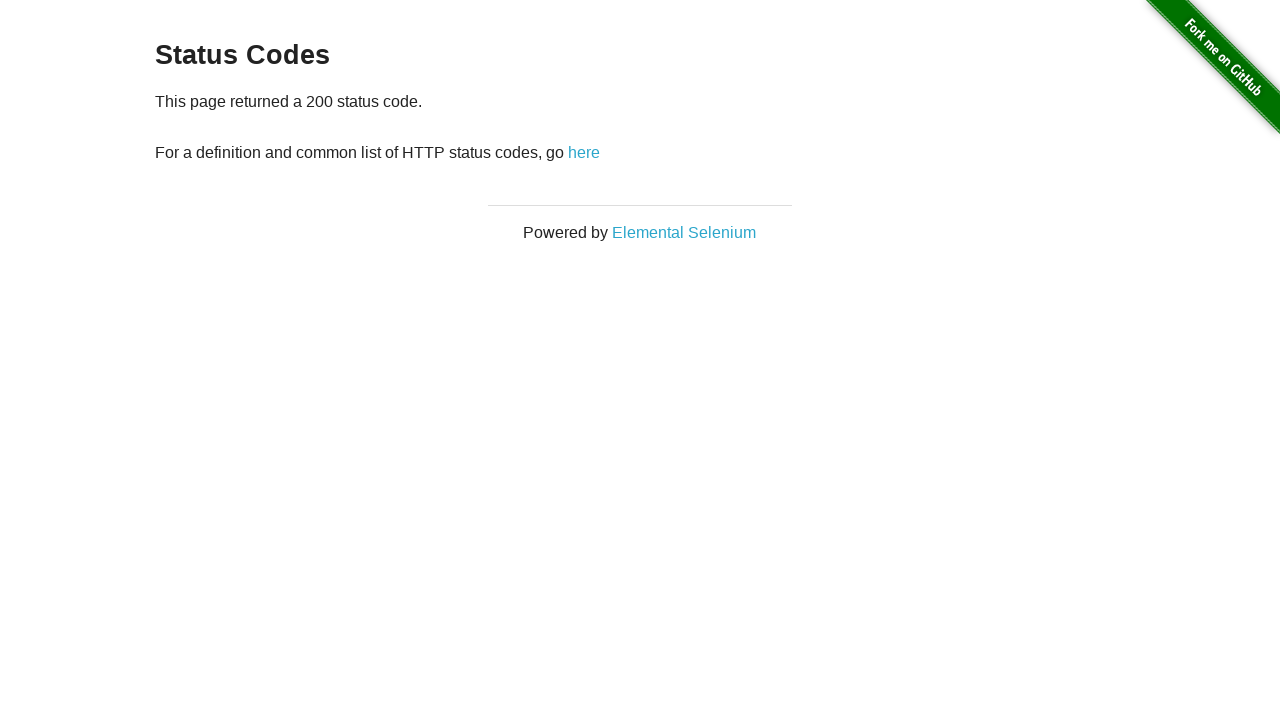

Status 200 page loaded successfully
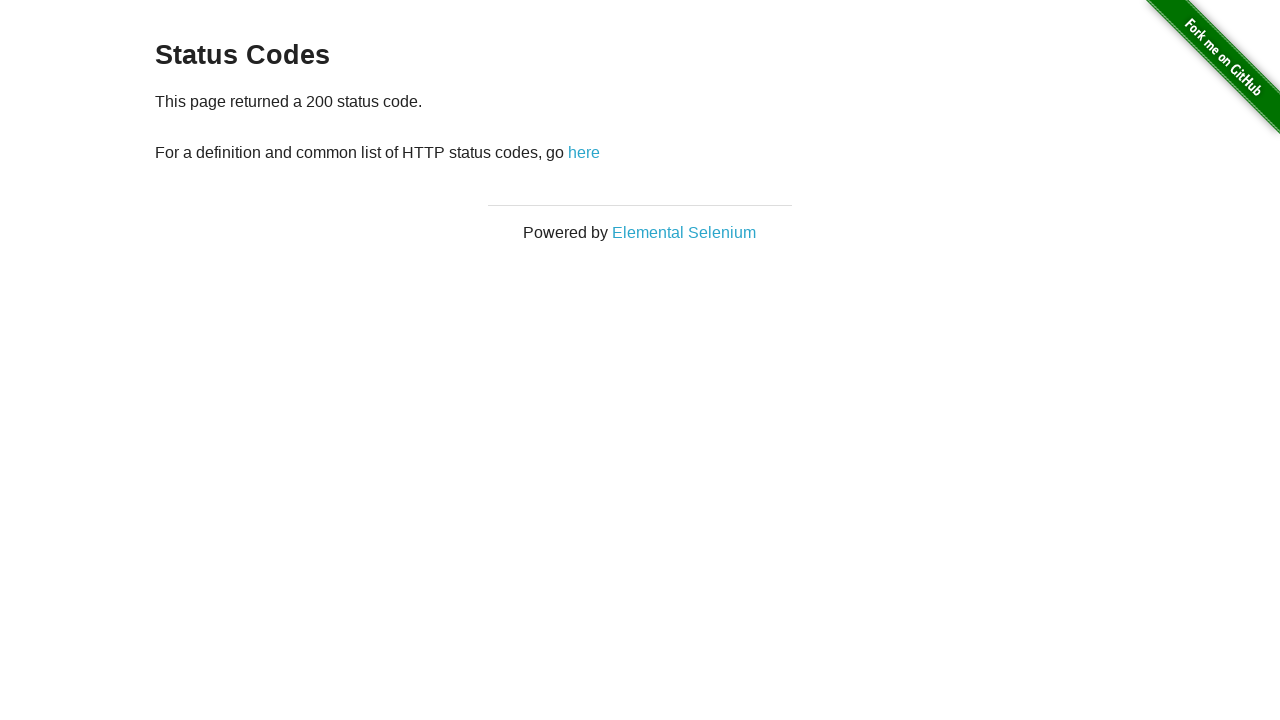

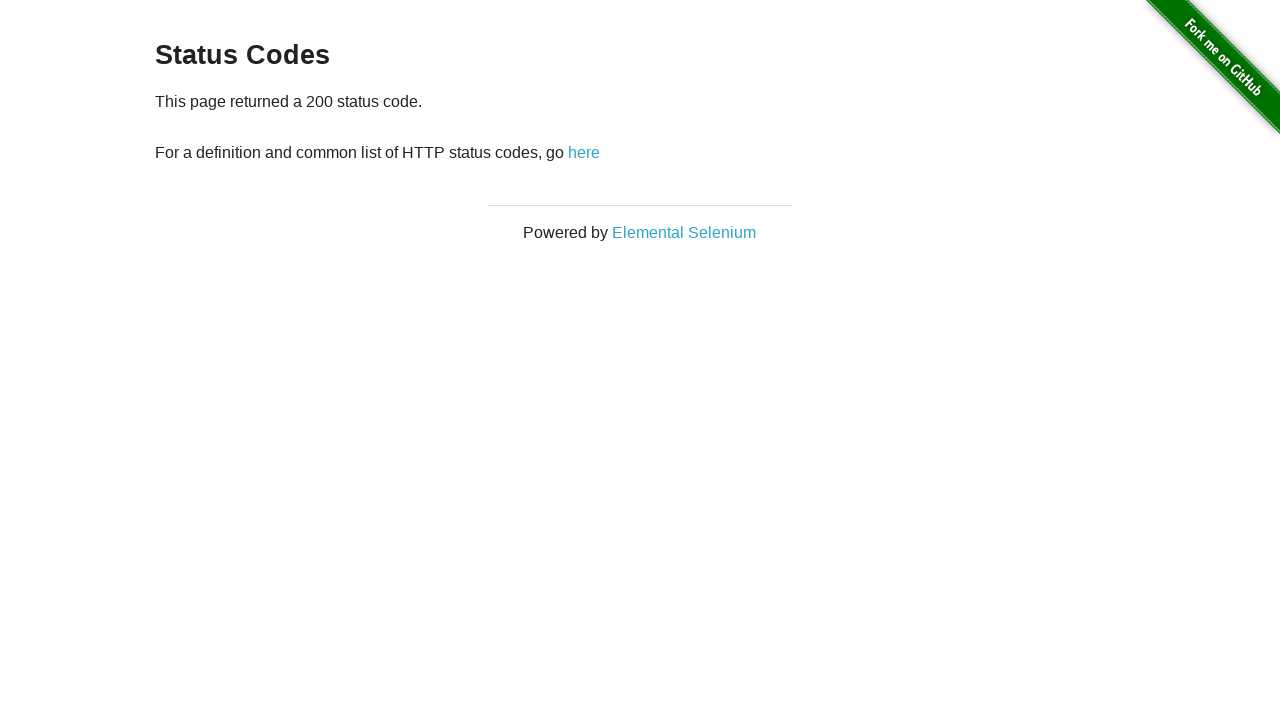